Searches for multiple ticker codes on ANBIMA debentures database and verifies that search results are displayed for each ticker

Starting URL: https://data.anbima.com.br/busca/debentures

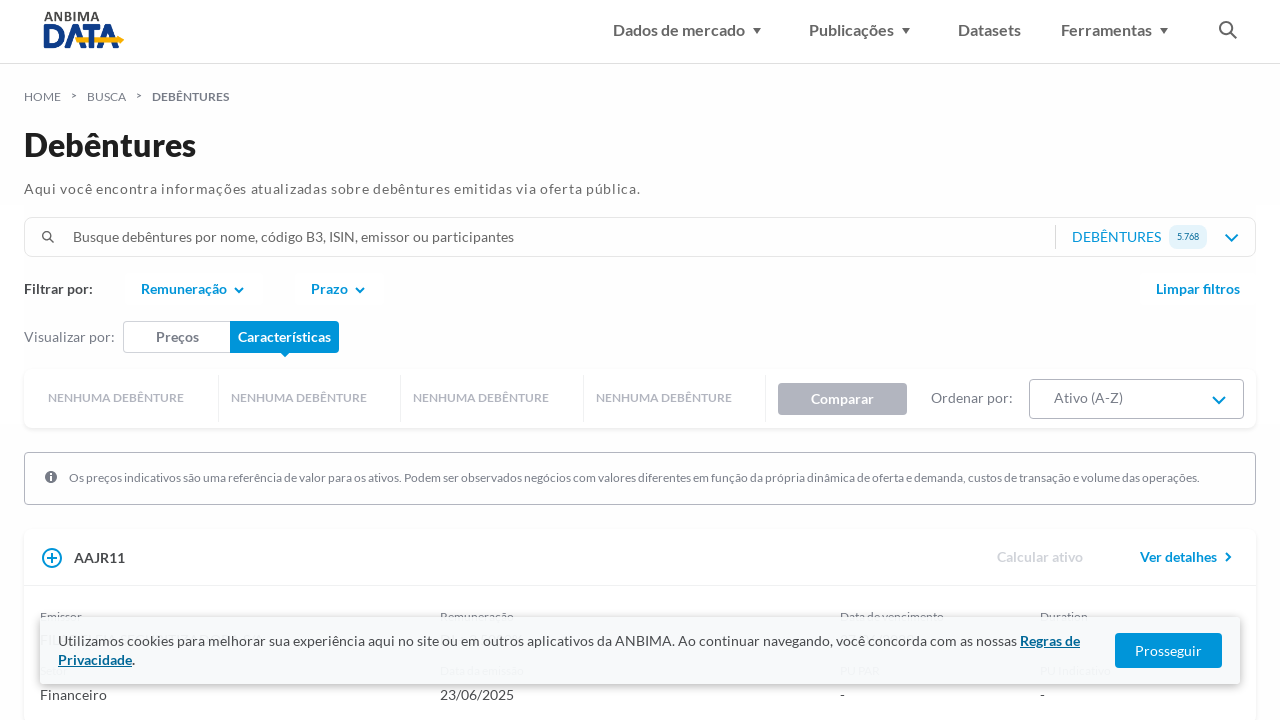

Search box selector is ready
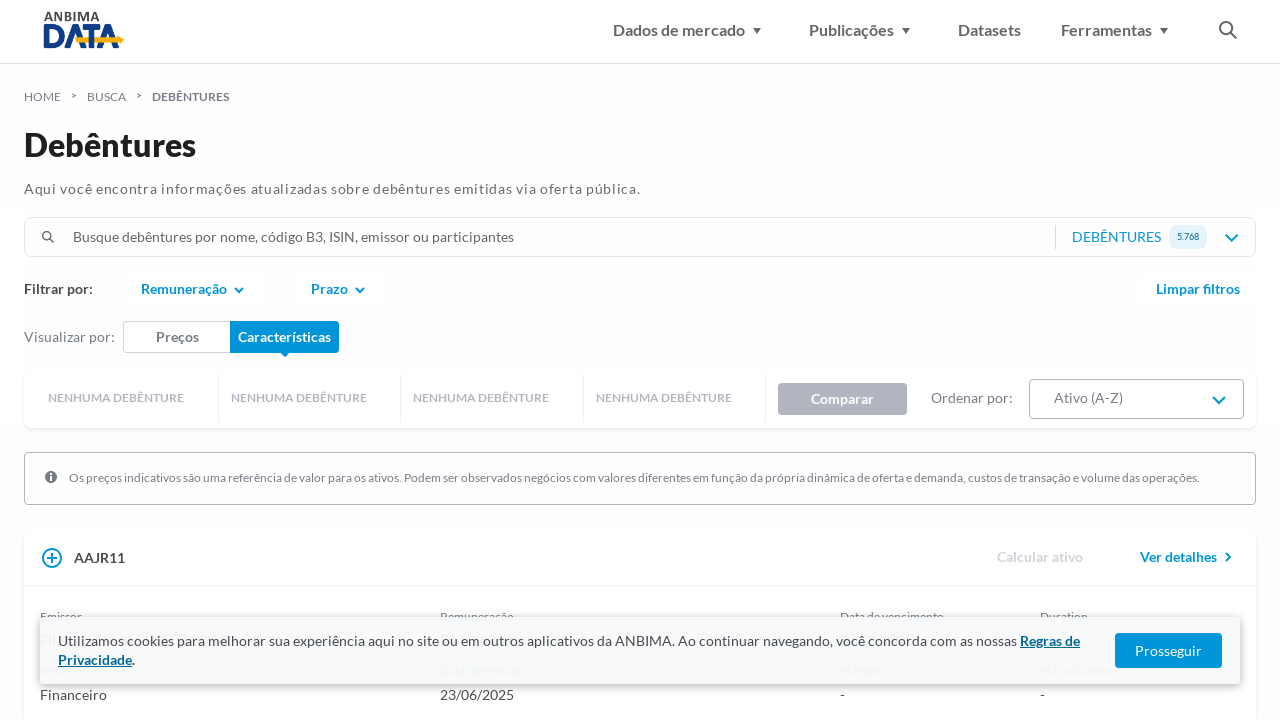

Cleared search box on #search
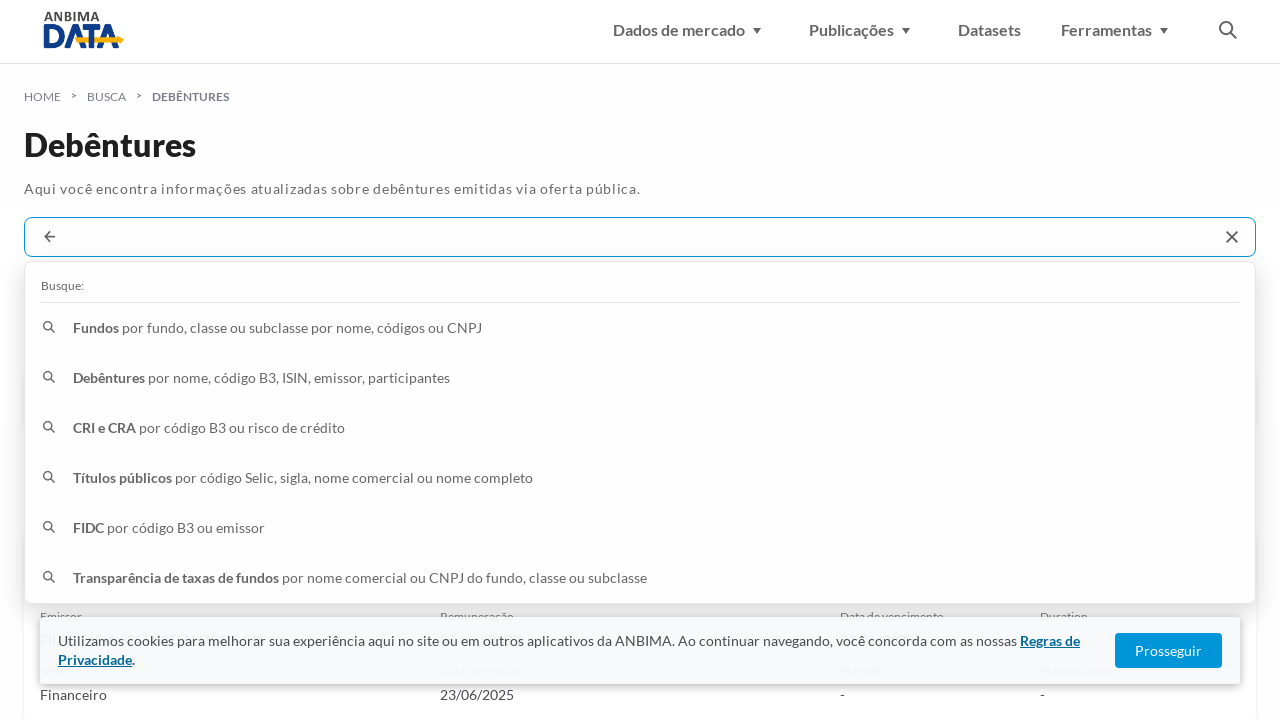

Entered ticker 'AEAB11' in search box on #search
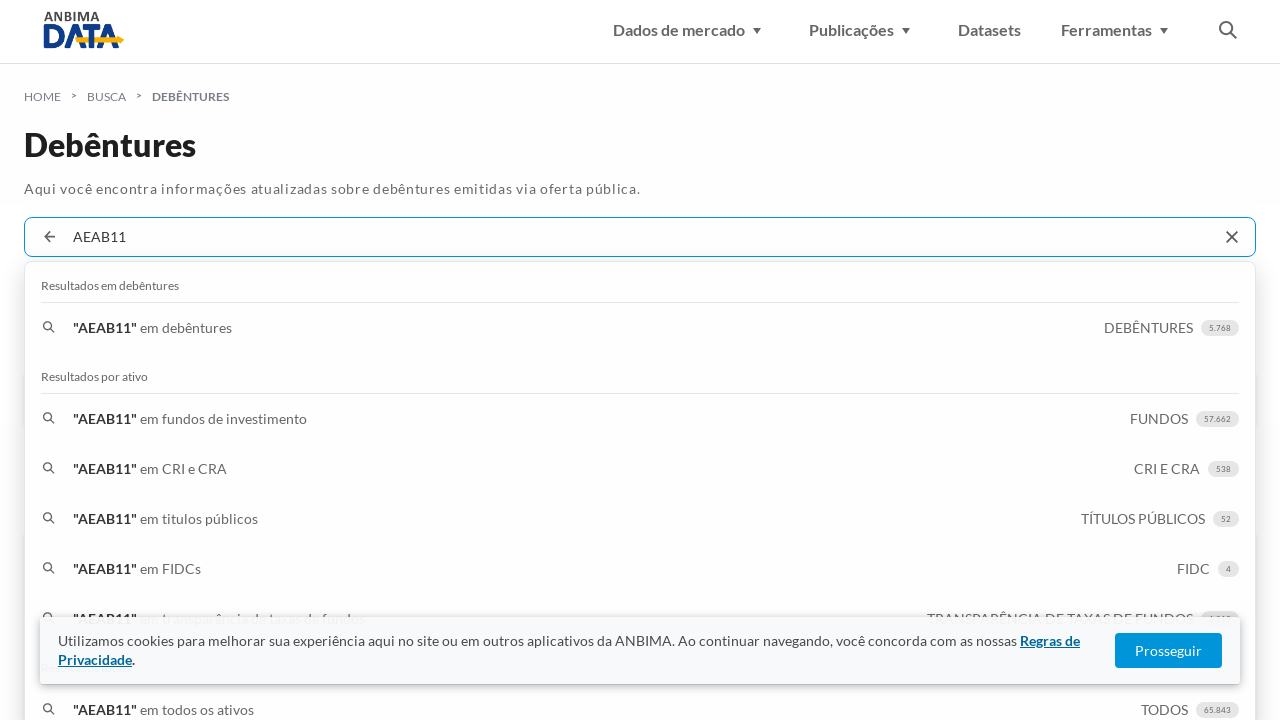

Submitted search for ticker 'AEAB11' on #search
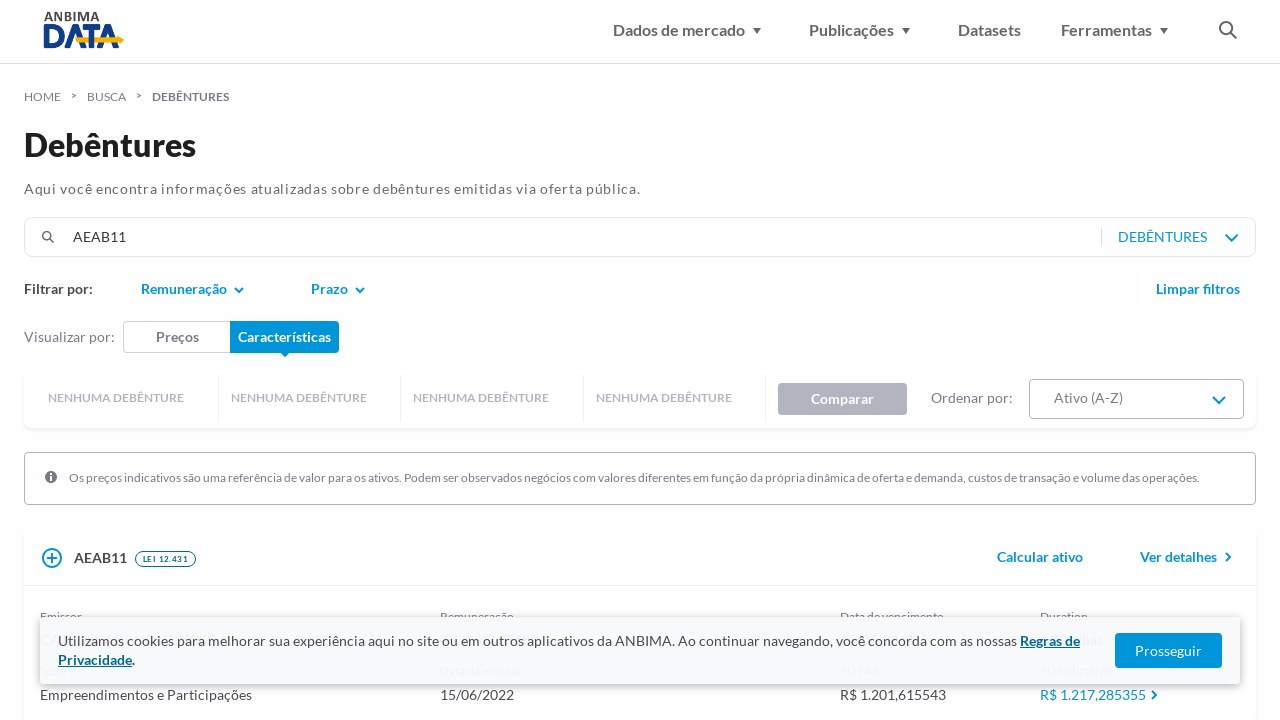

Search results loaded for ticker 'AEAB11'
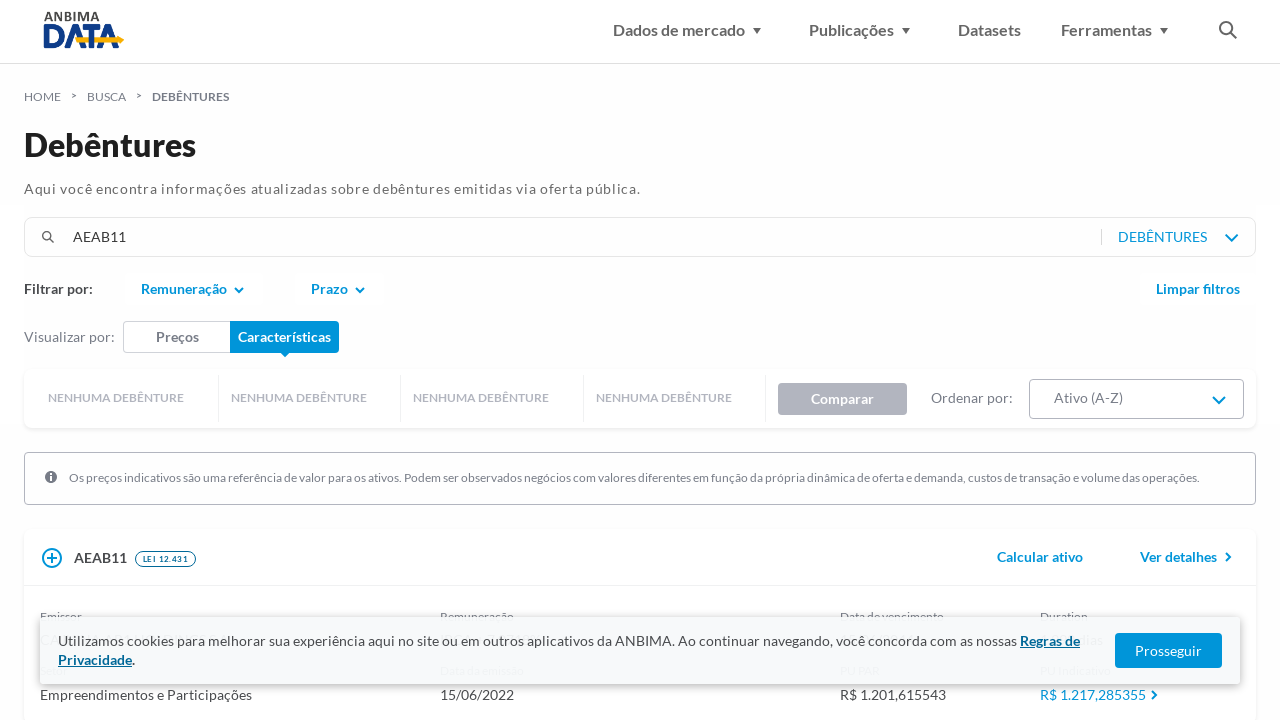

Cleared search box for next ticker on #search
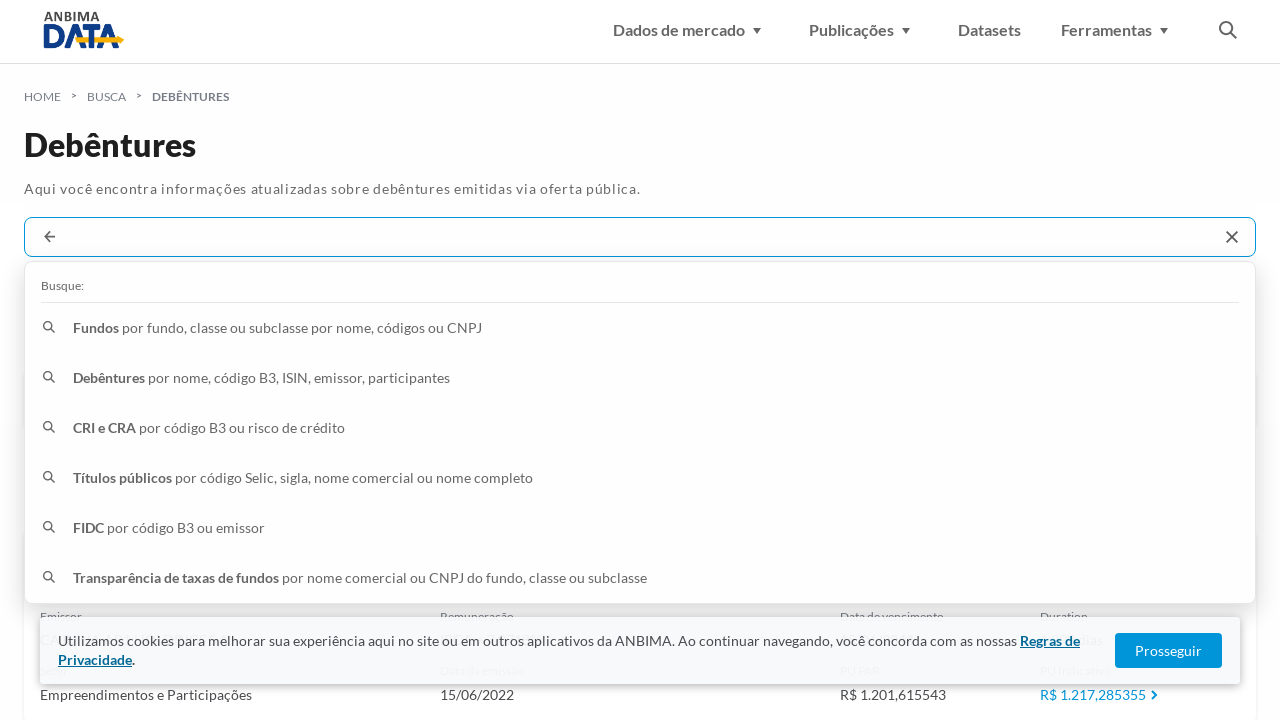

Search box selector is ready
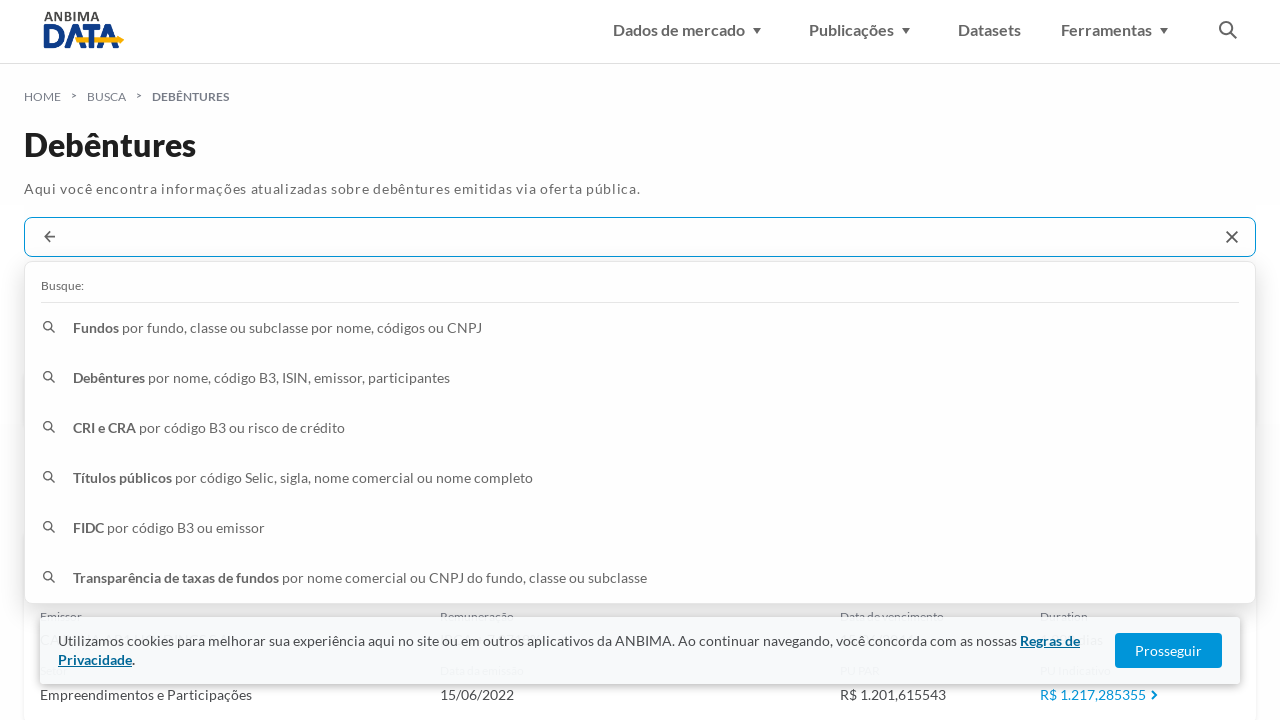

Cleared search box on #search
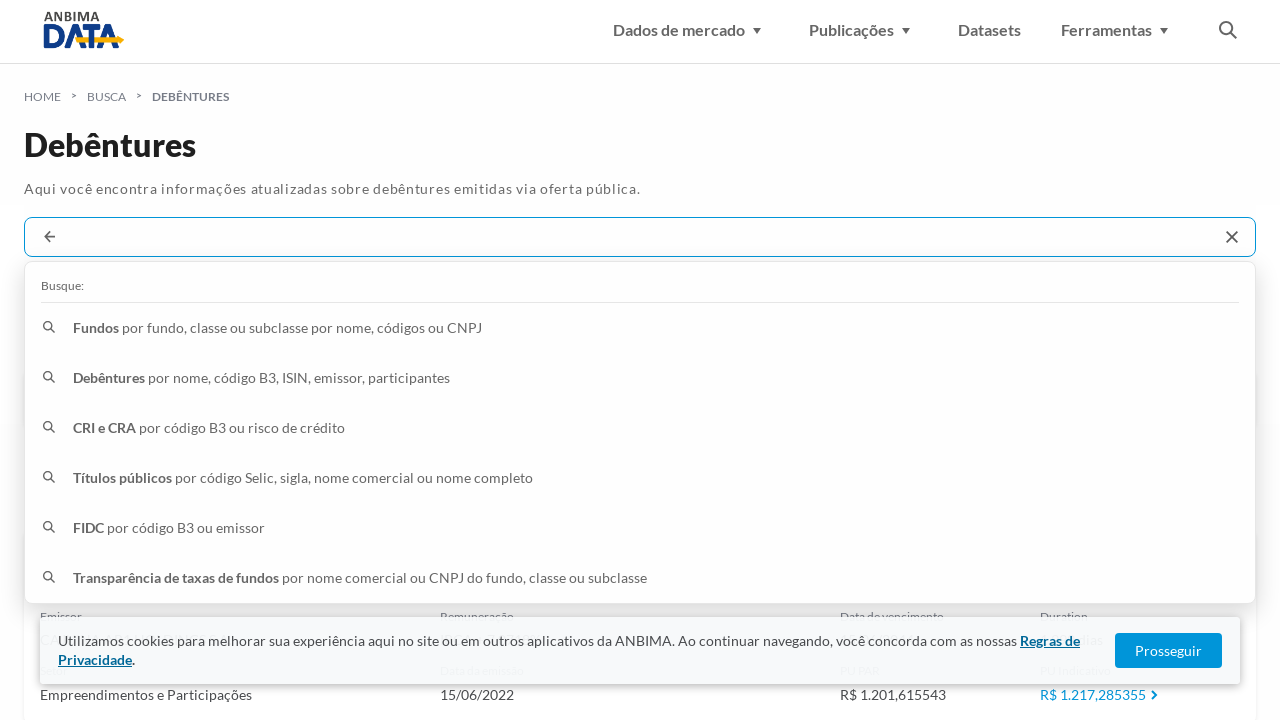

Entered ticker 'AEGPA9' in search box on #search
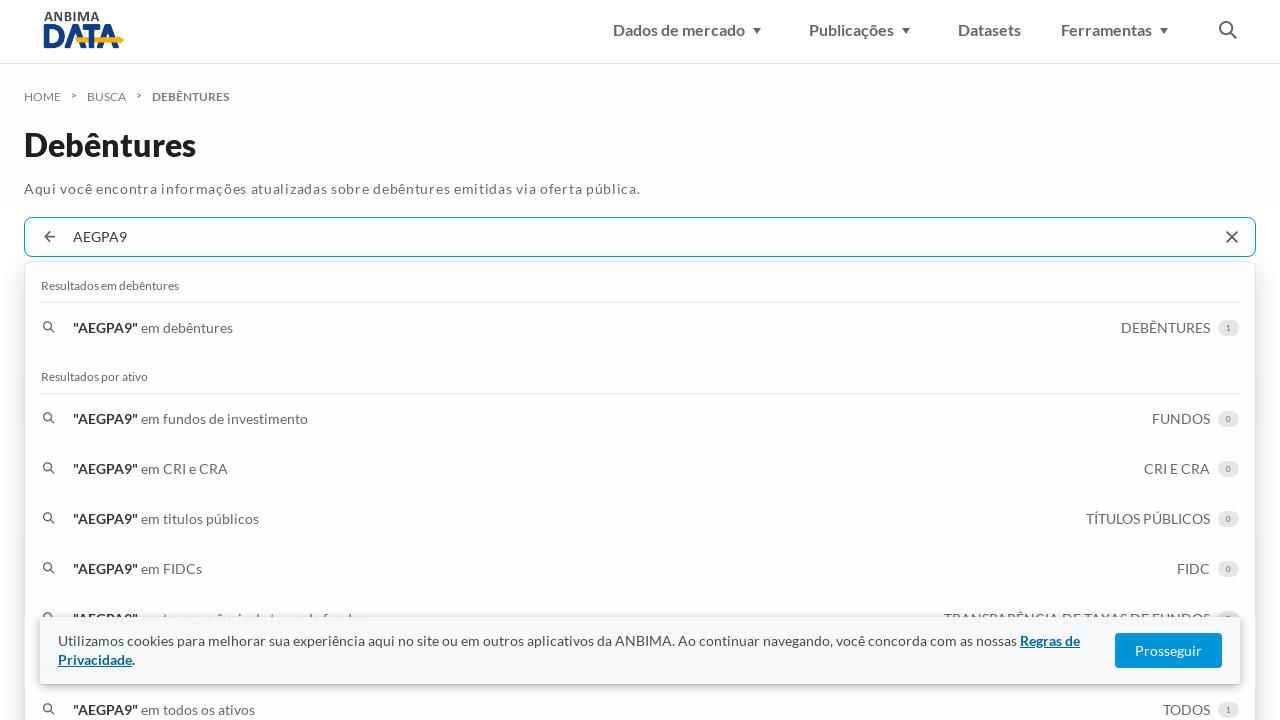

Submitted search for ticker 'AEGPA9' on #search
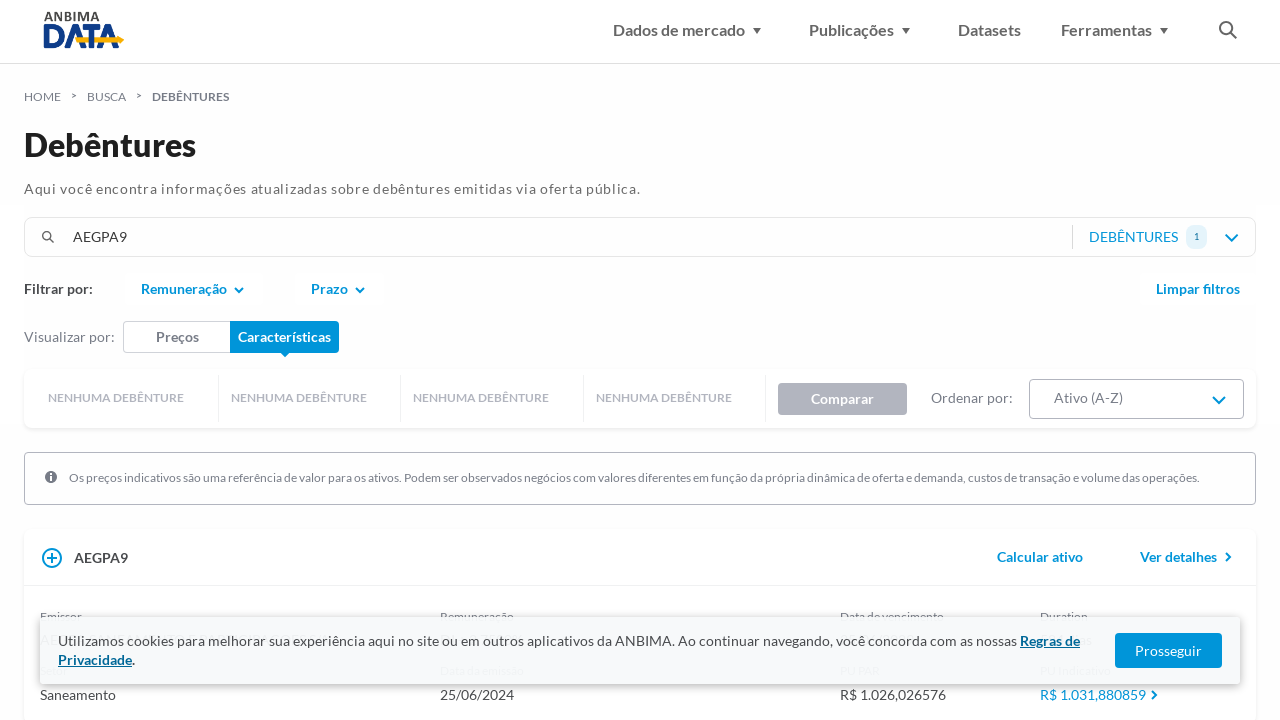

Search results loaded for ticker 'AEGPA9'
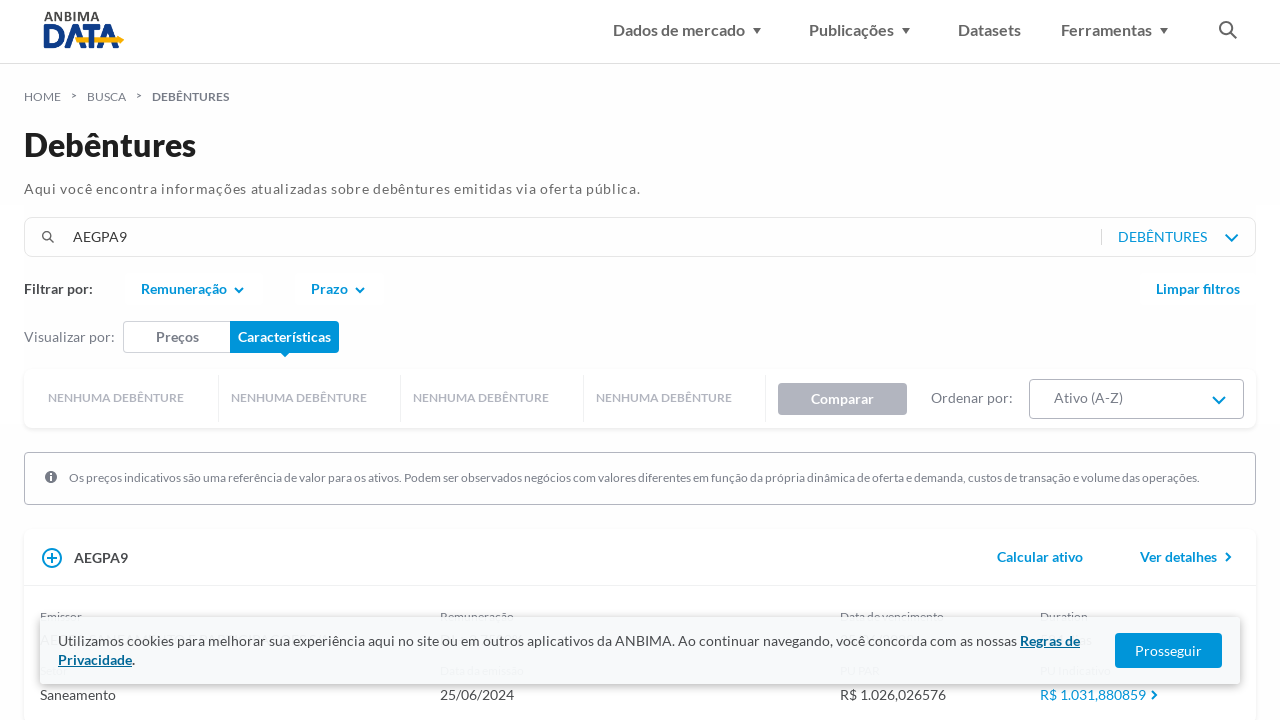

Cleared search box for next ticker on #search
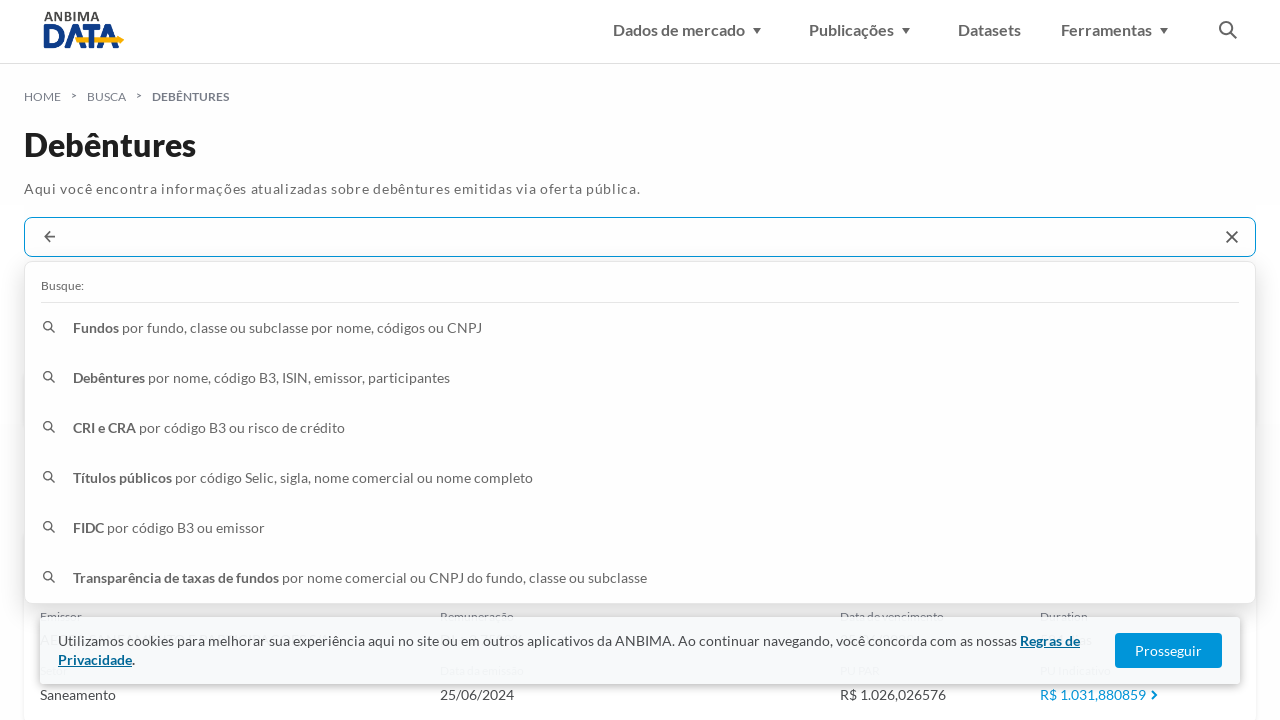

Search box selector is ready
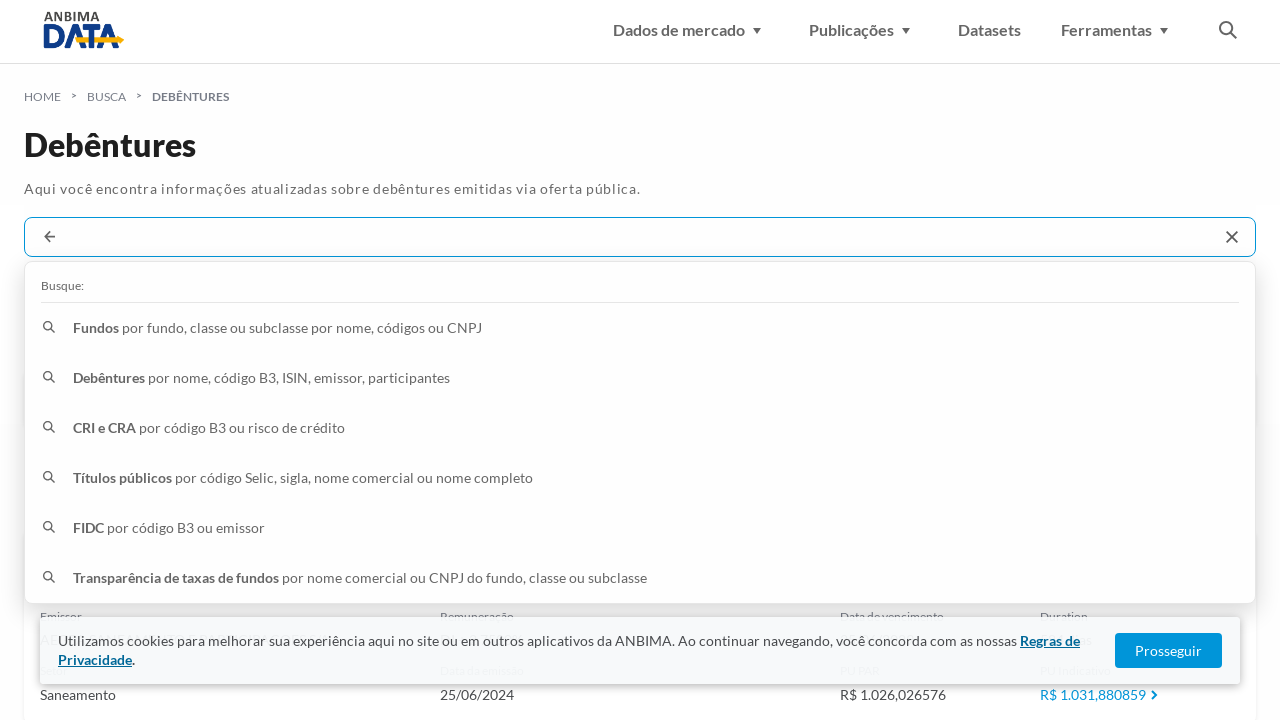

Cleared search box on #search
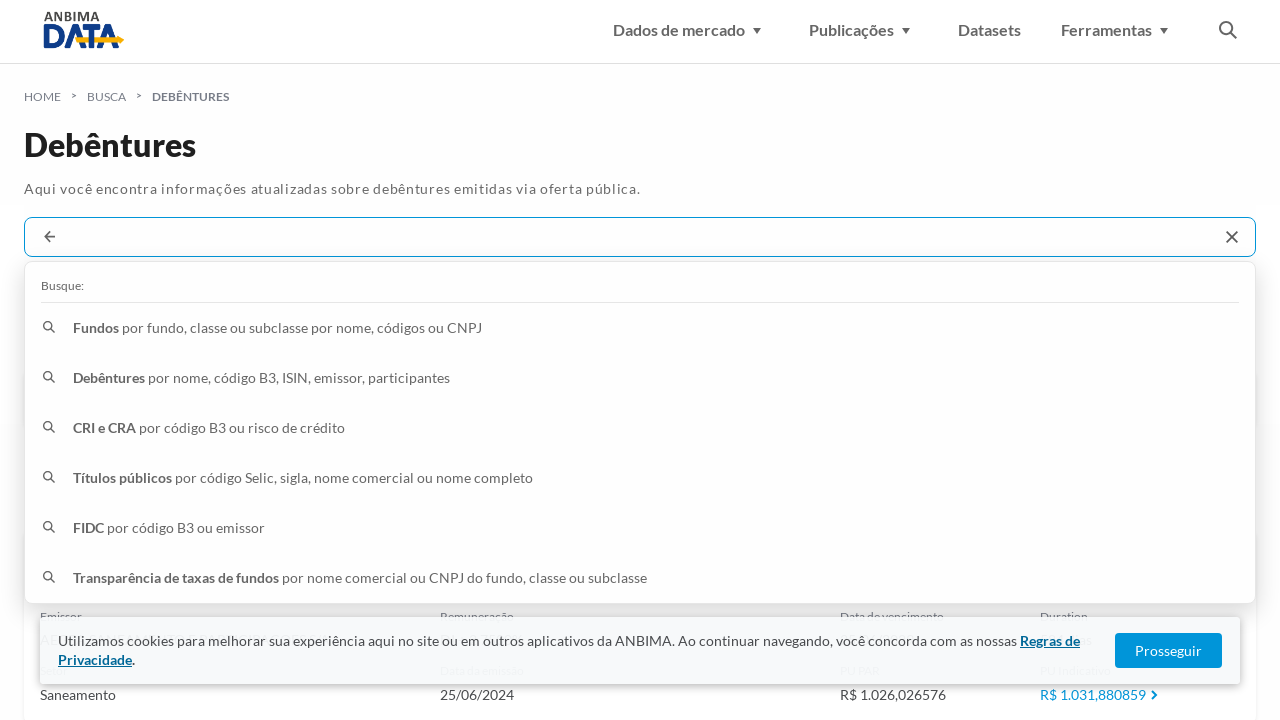

Entered ticker 'AESL17' in search box on #search
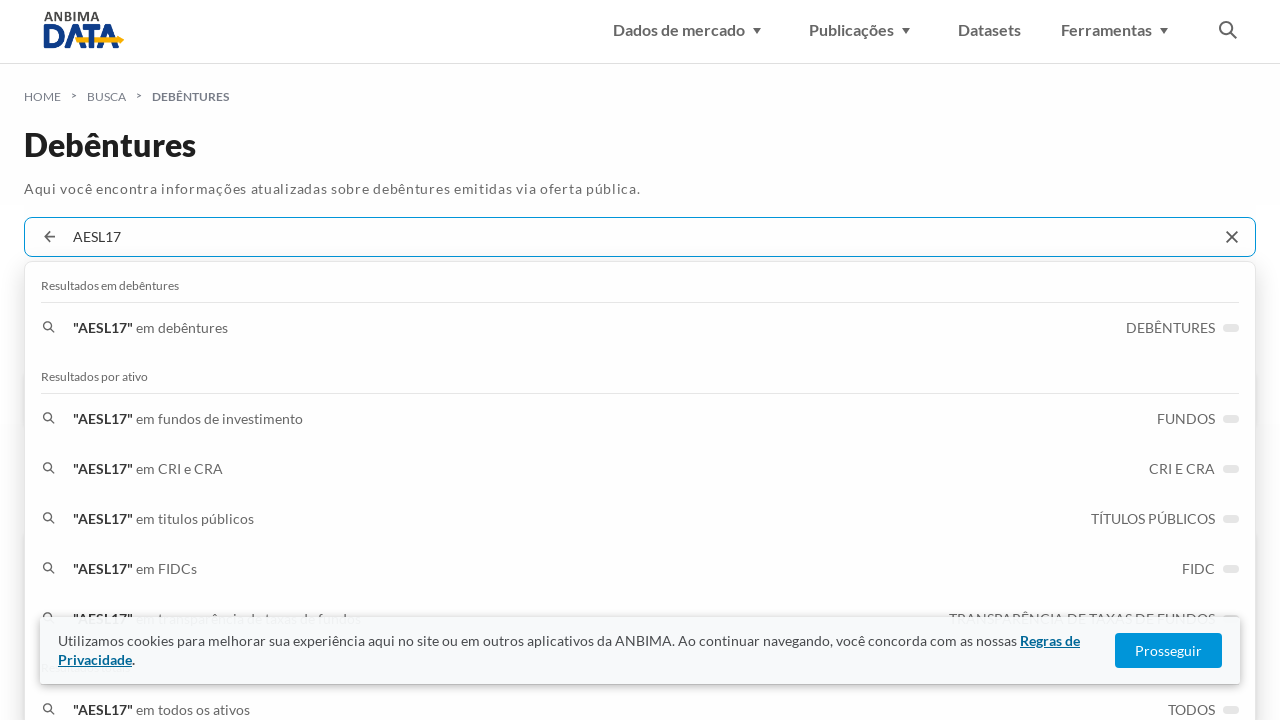

Submitted search for ticker 'AESL17' on #search
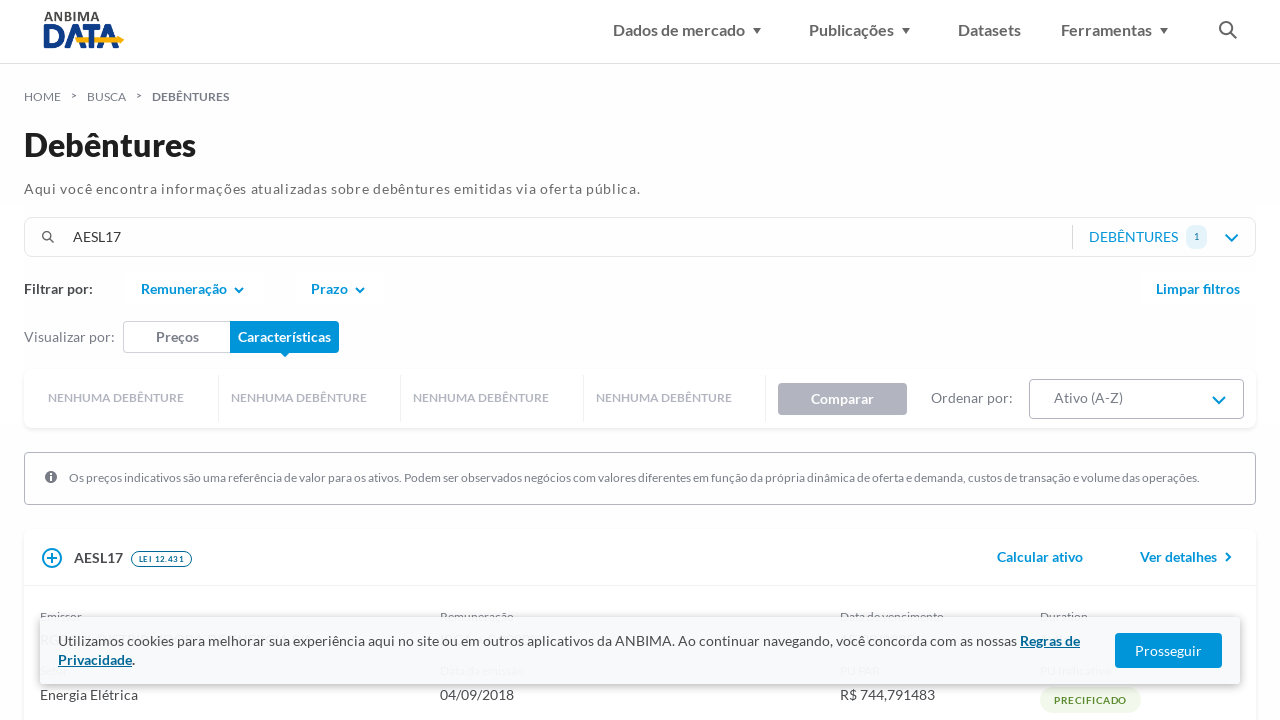

Search results loaded for ticker 'AESL17'
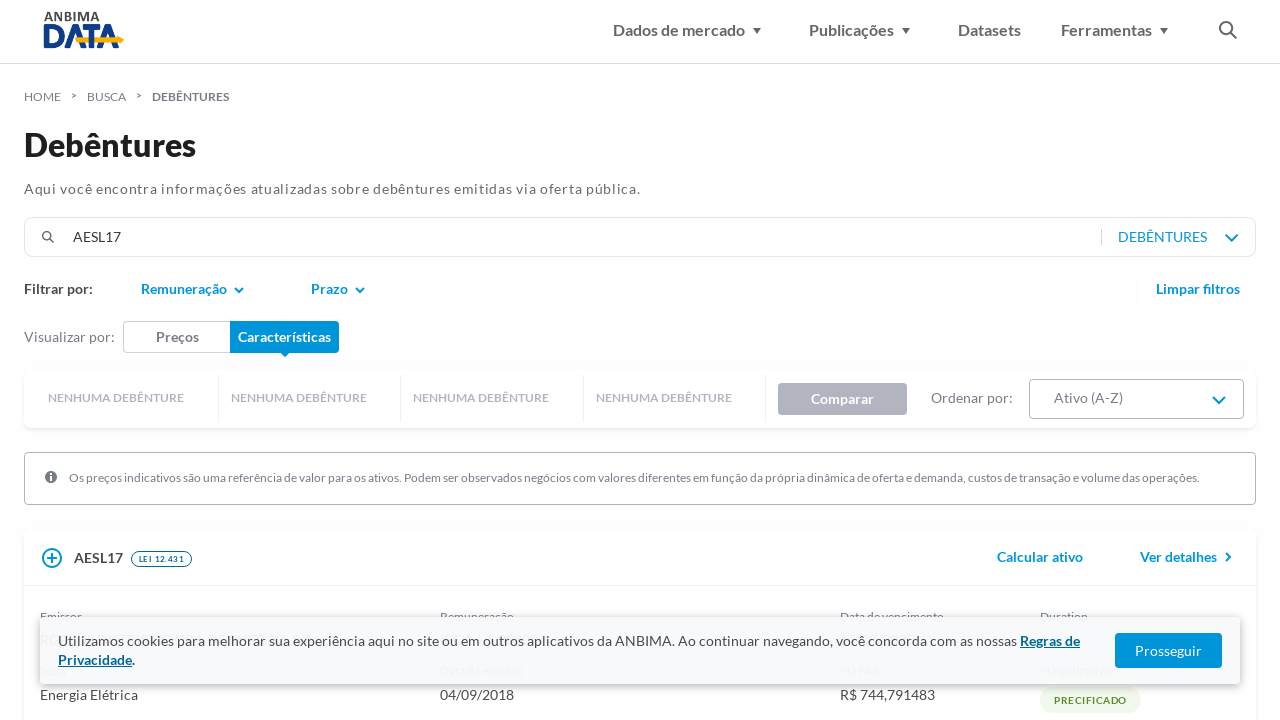

Cleared search box for next ticker on #search
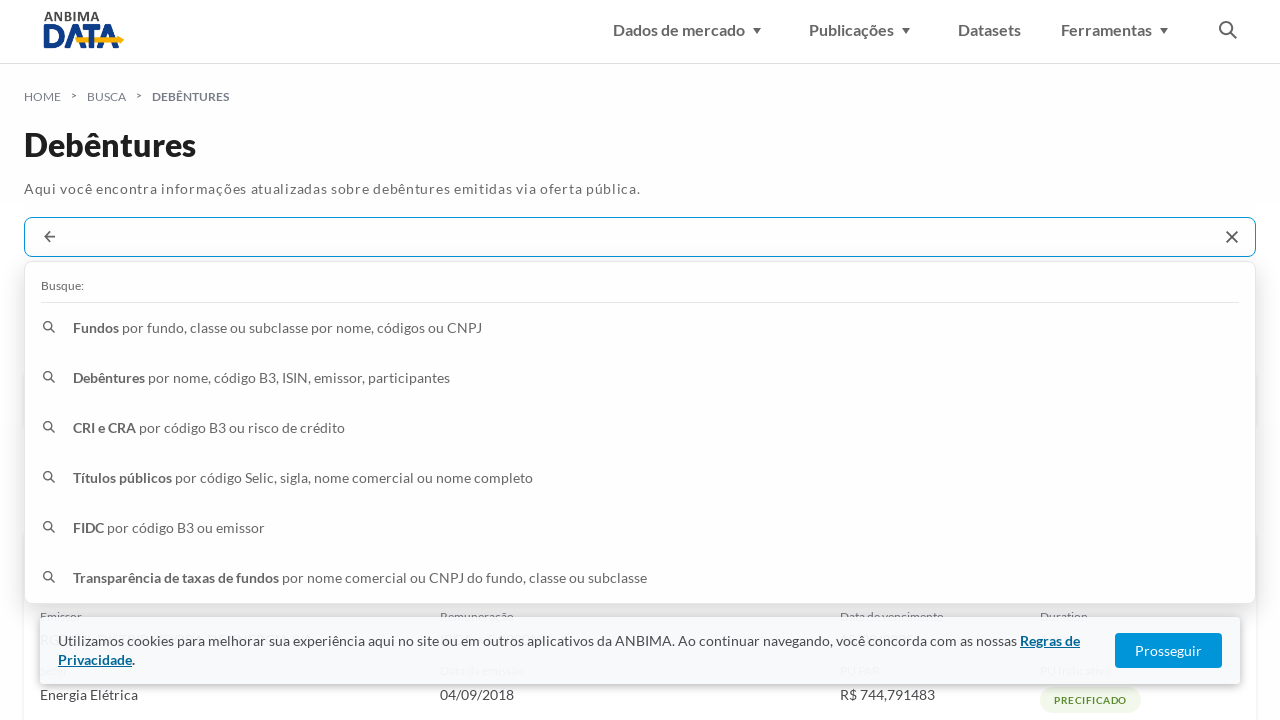

Search box selector is ready
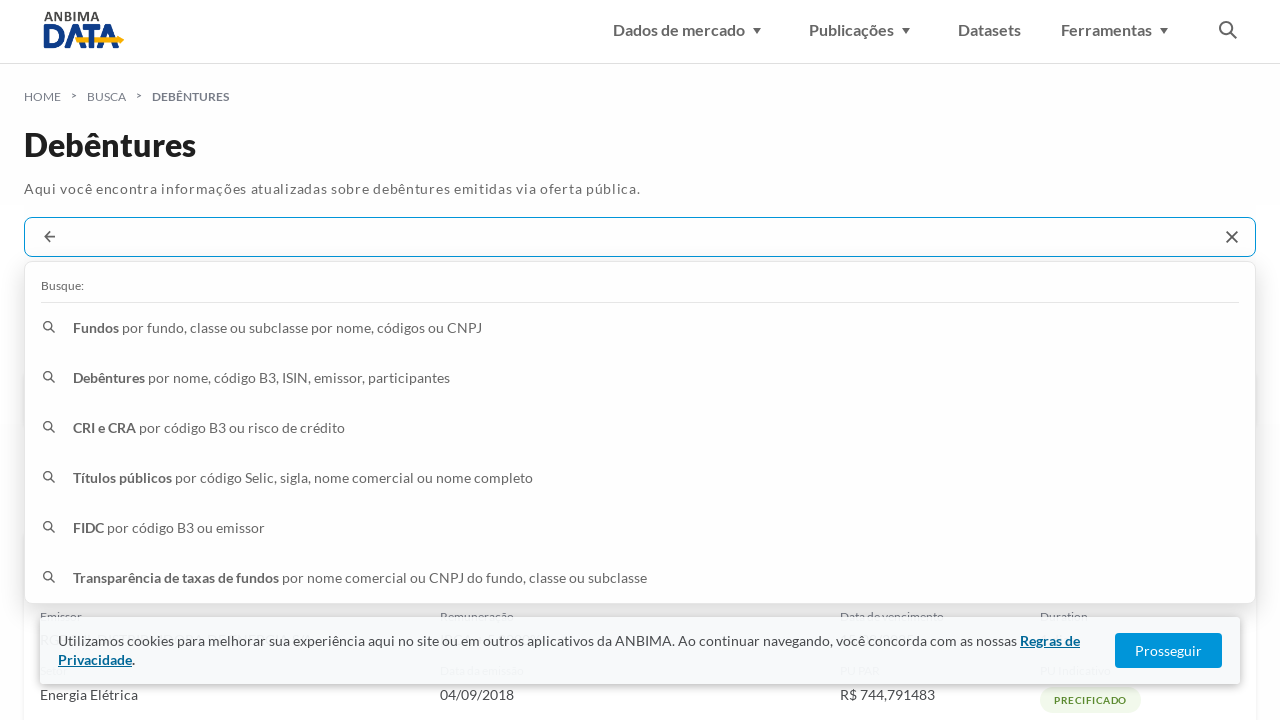

Cleared search box on #search
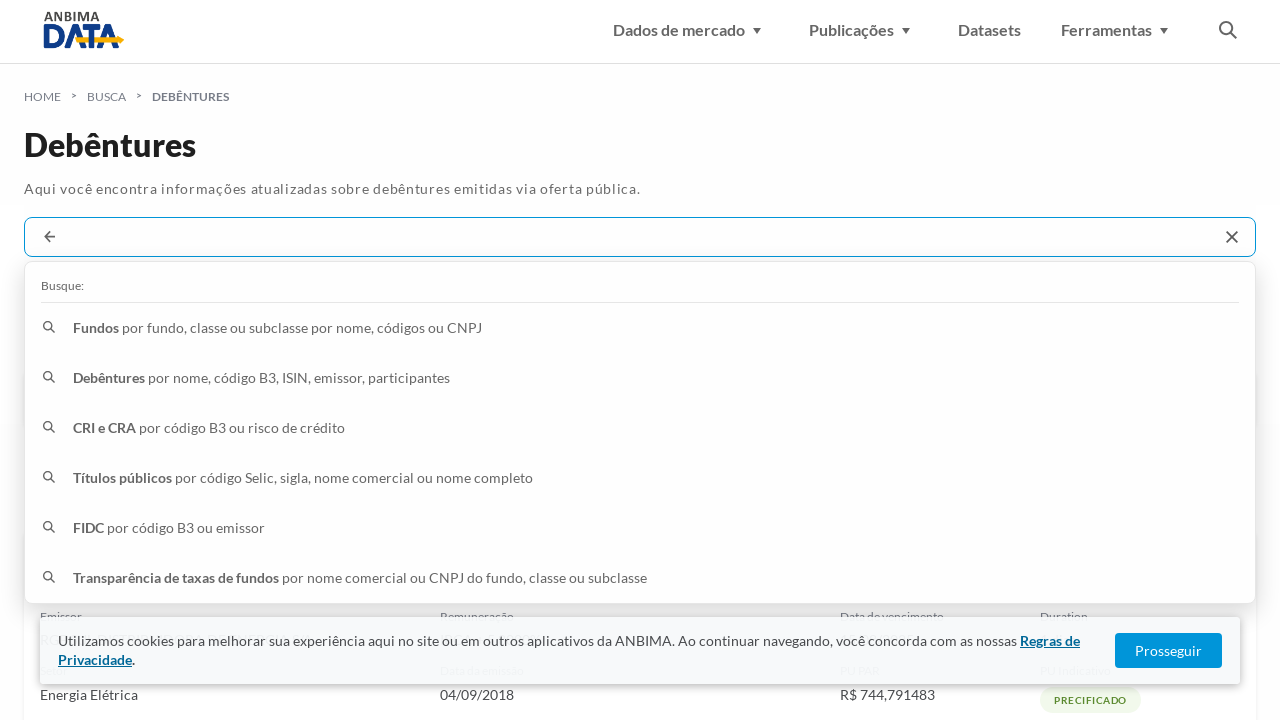

Entered ticker 'AESLA7' in search box on #search
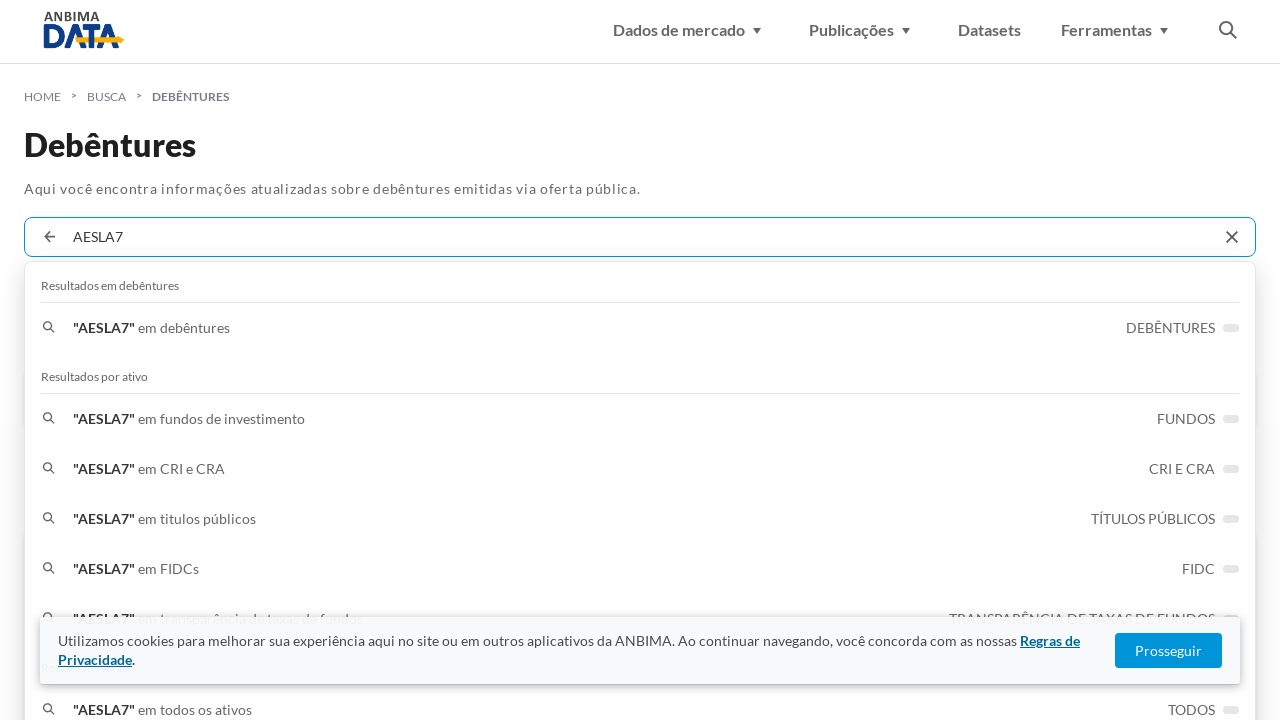

Submitted search for ticker 'AESLA7' on #search
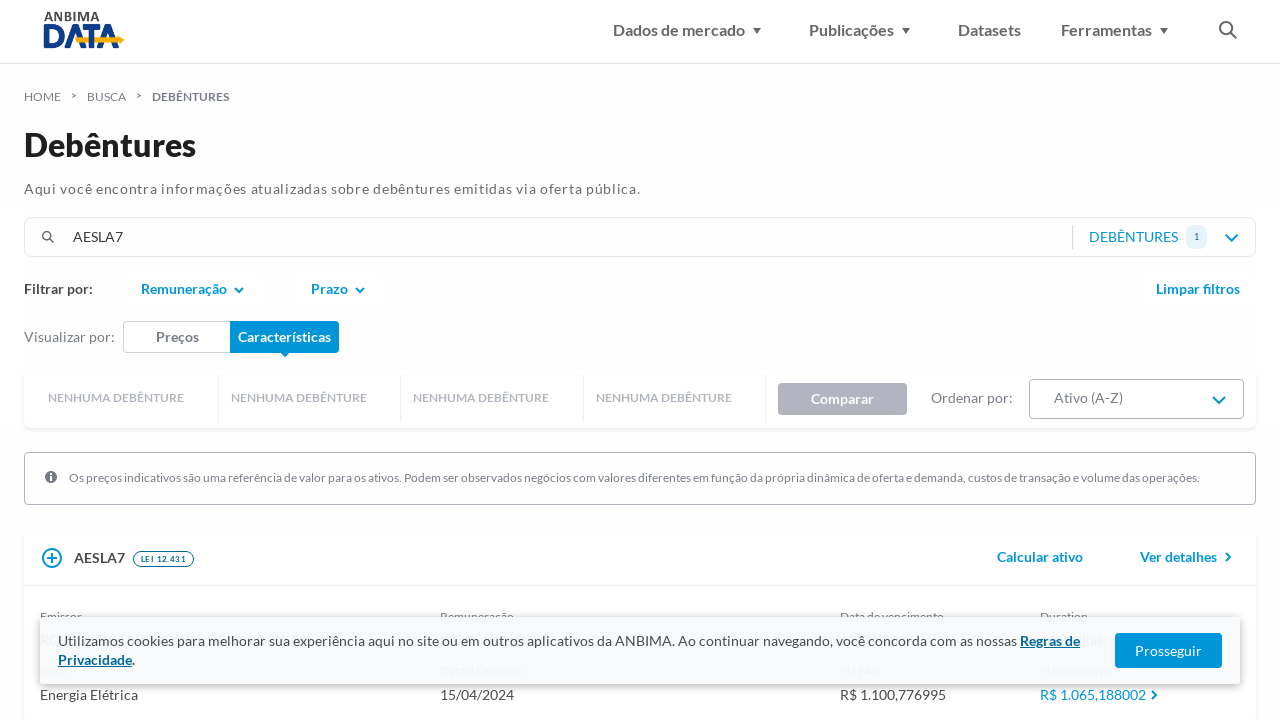

Search results loaded for ticker 'AESLA7'
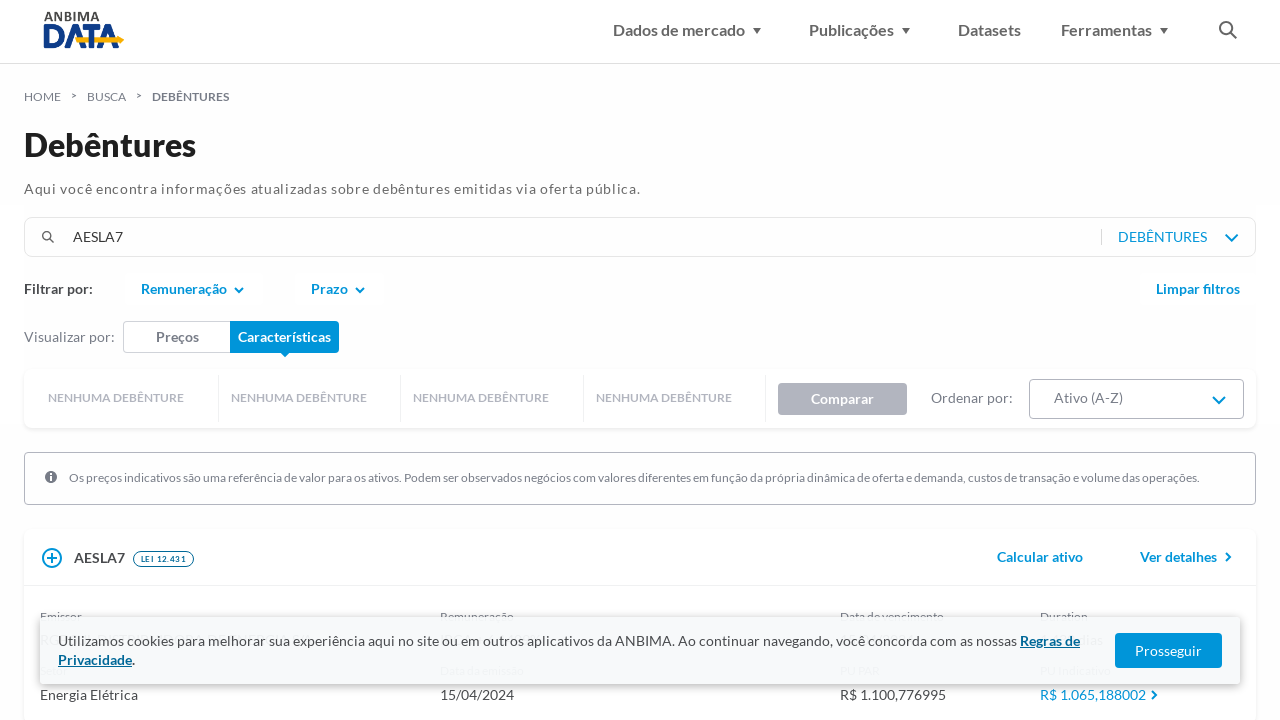

Cleared search box for next ticker on #search
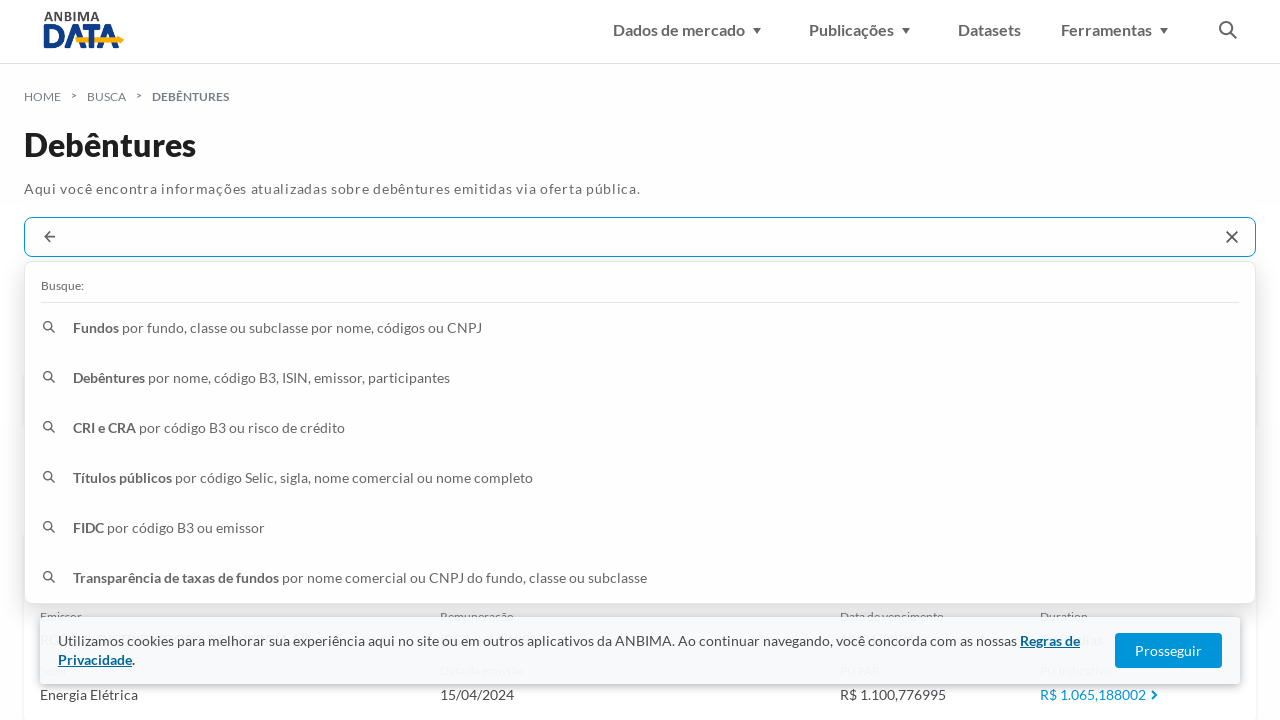

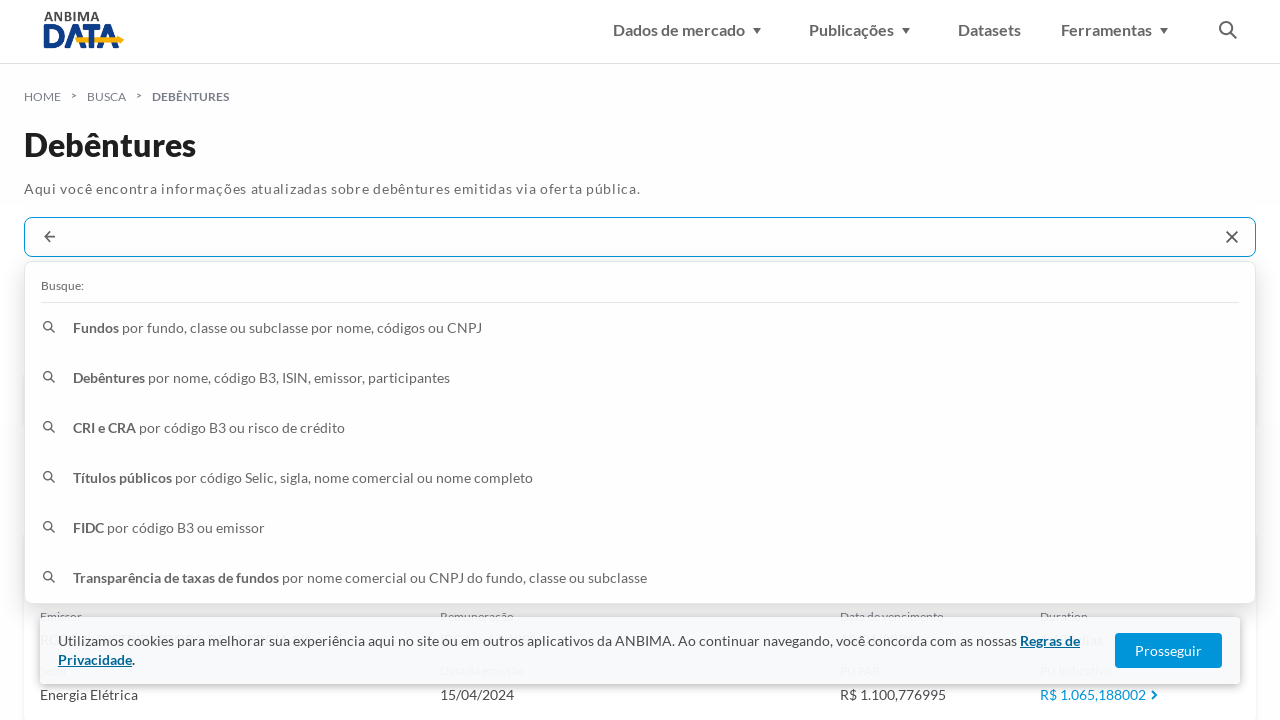